Tests window handle functionality by navigating to a test page, scrolling to a popup link element, and retrieving the current window handle

Starting URL: http://omayo.blogspot.com/

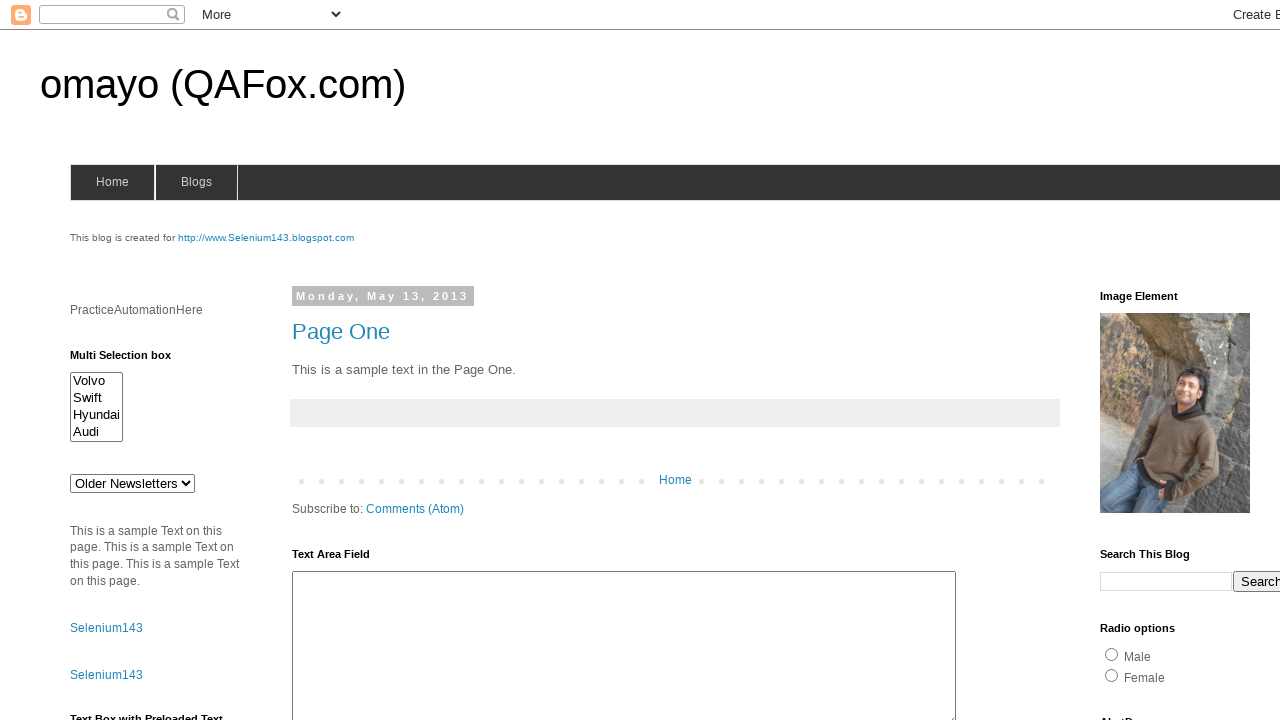

Located popup link element
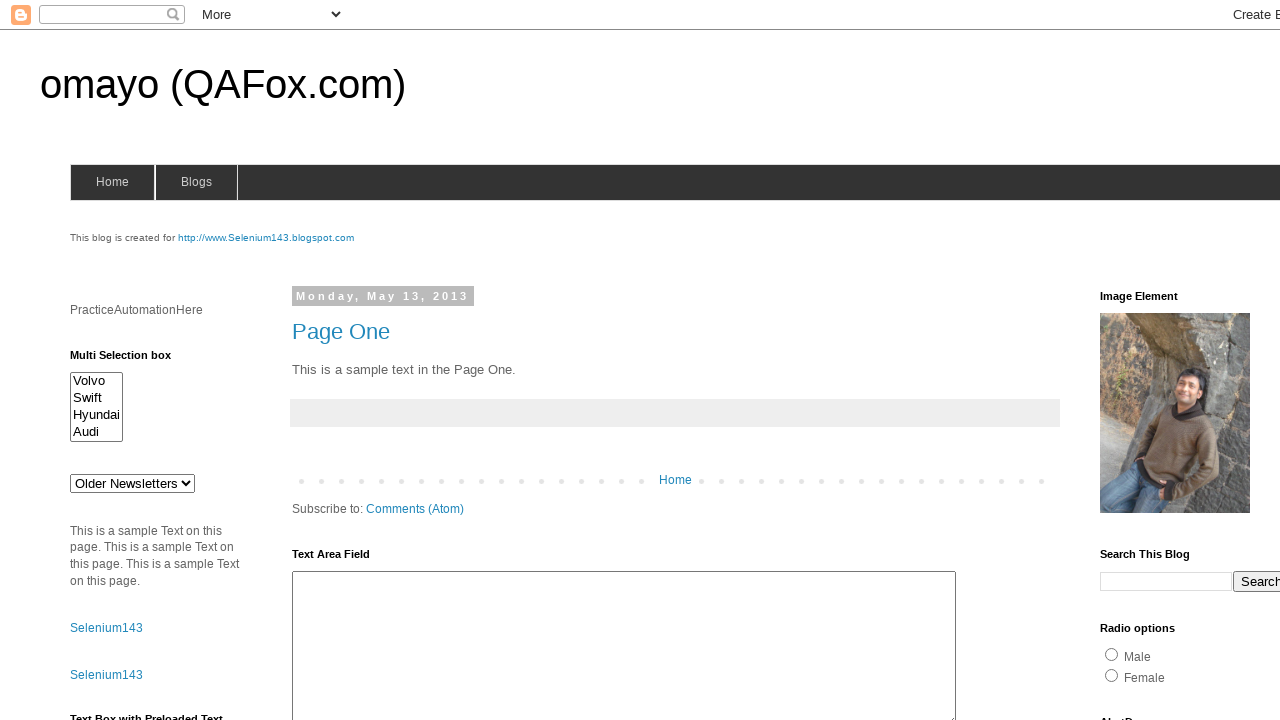

Scrolled popup link into view
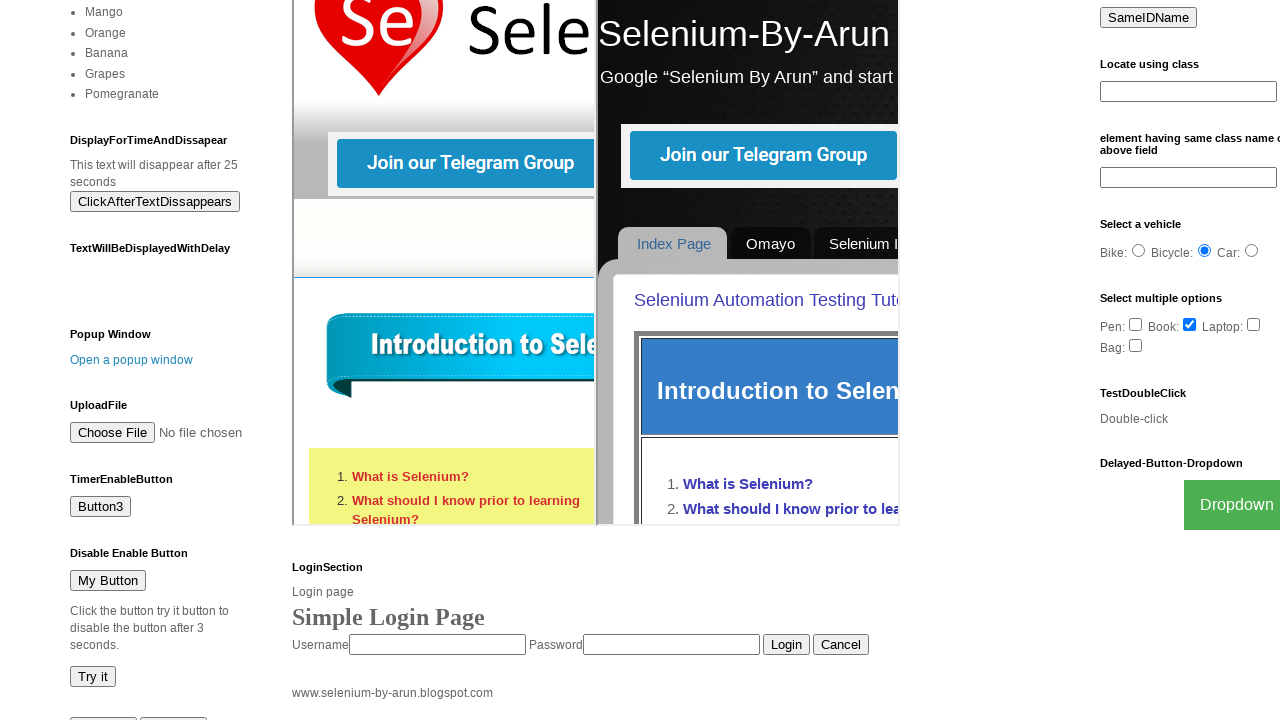

Waited 2000ms for scroll to complete
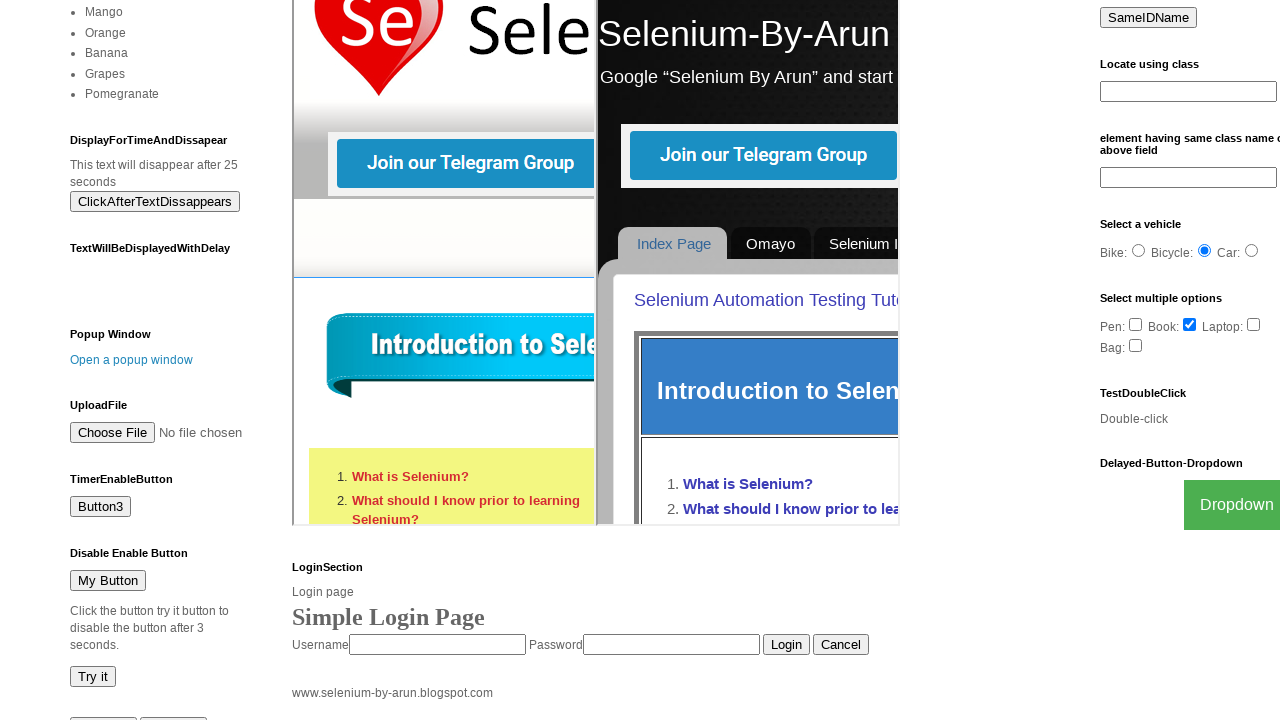

Retrieved current page URL: http://omayo.blogspot.com/
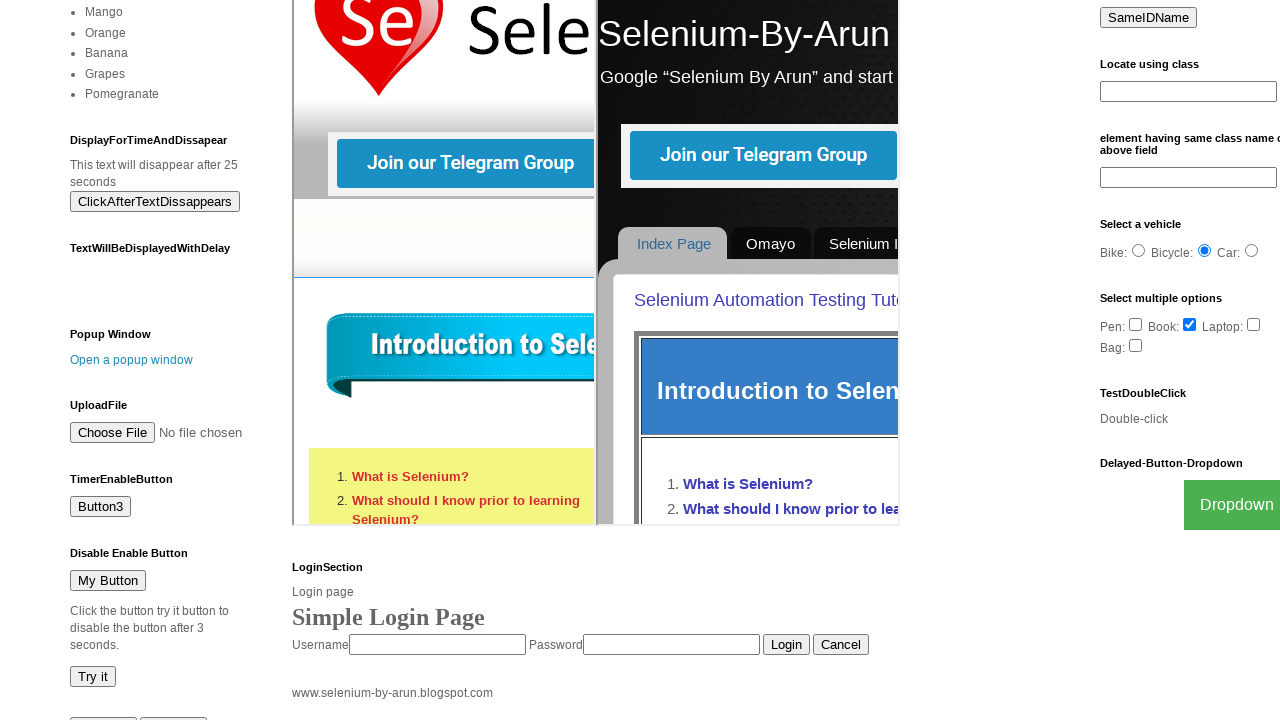

Printed current page URL to console
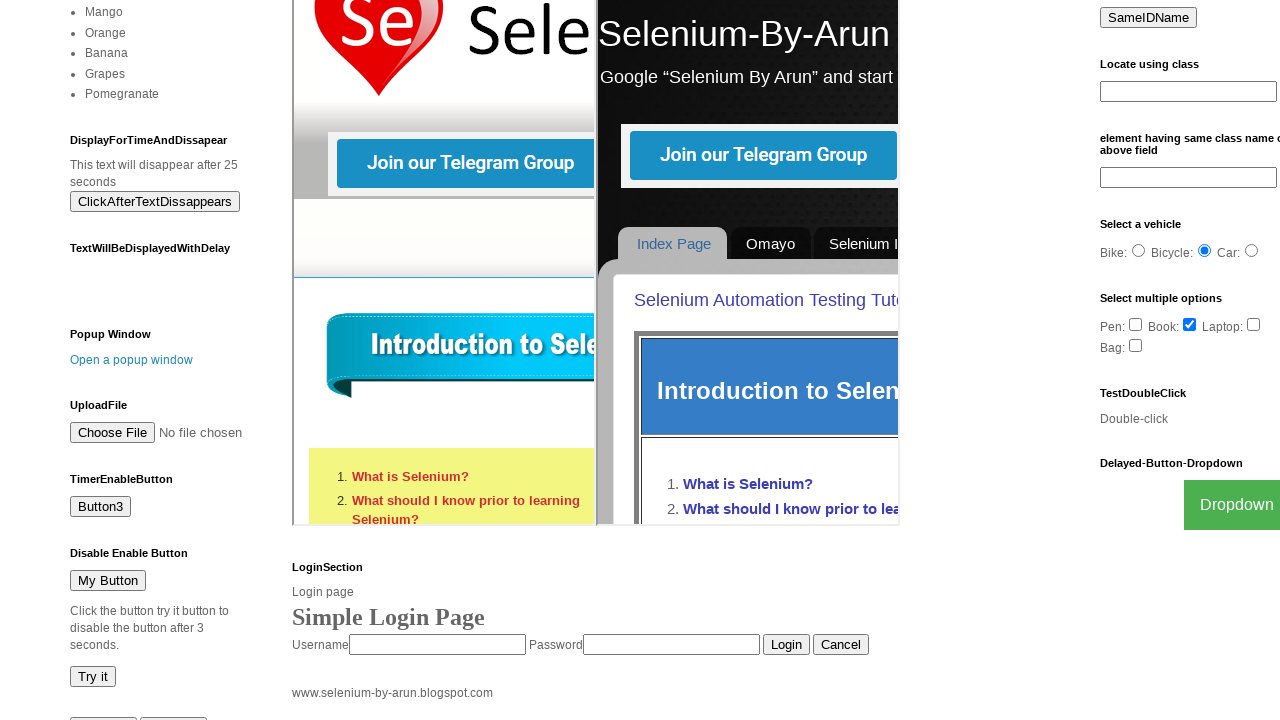

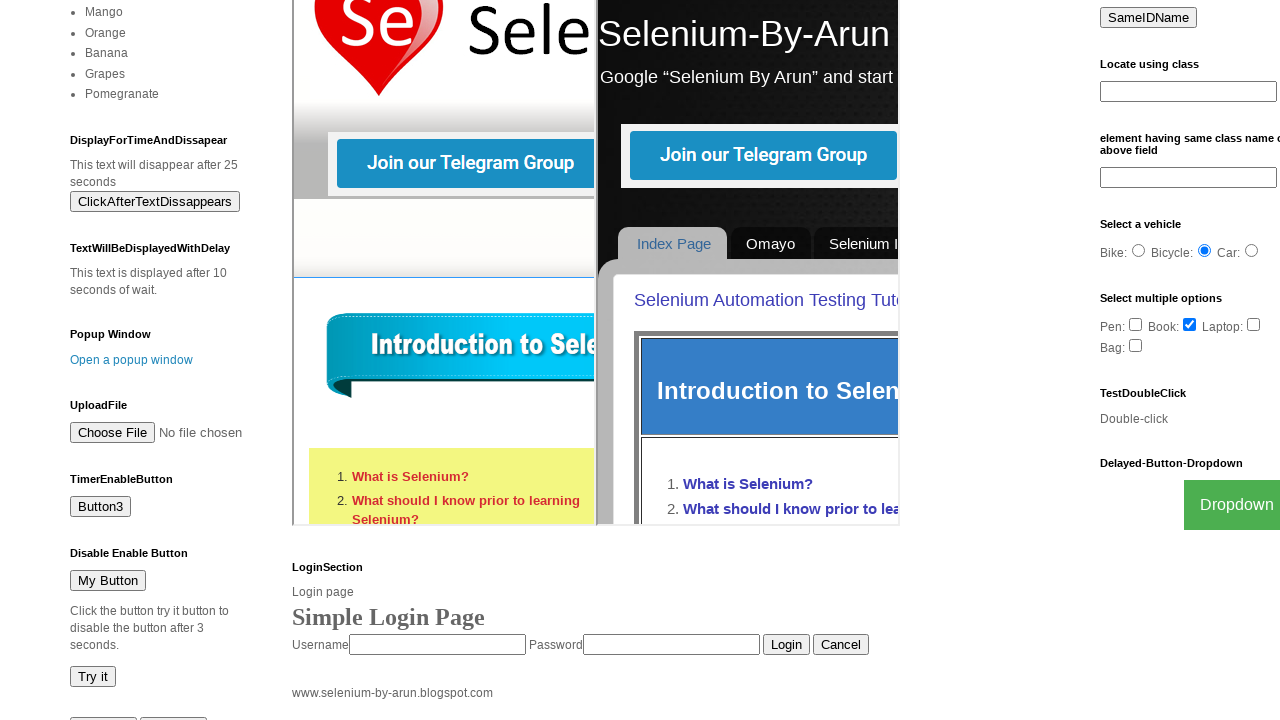